Tests a form submission that requires extracting an attribute value from an image, calculating a mathematical function, and filling in checkboxes and input fields

Starting URL: http://suninjuly.github.io/get_attribute.html

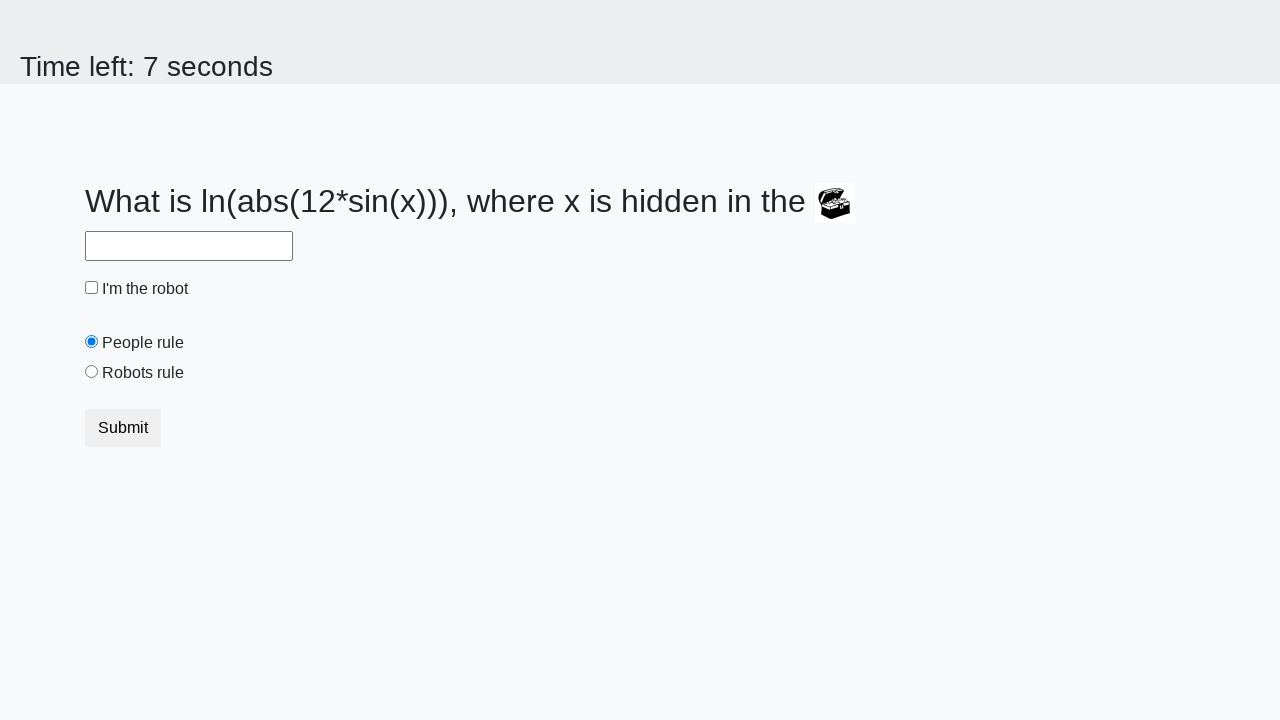

Located image element containing valuex attribute
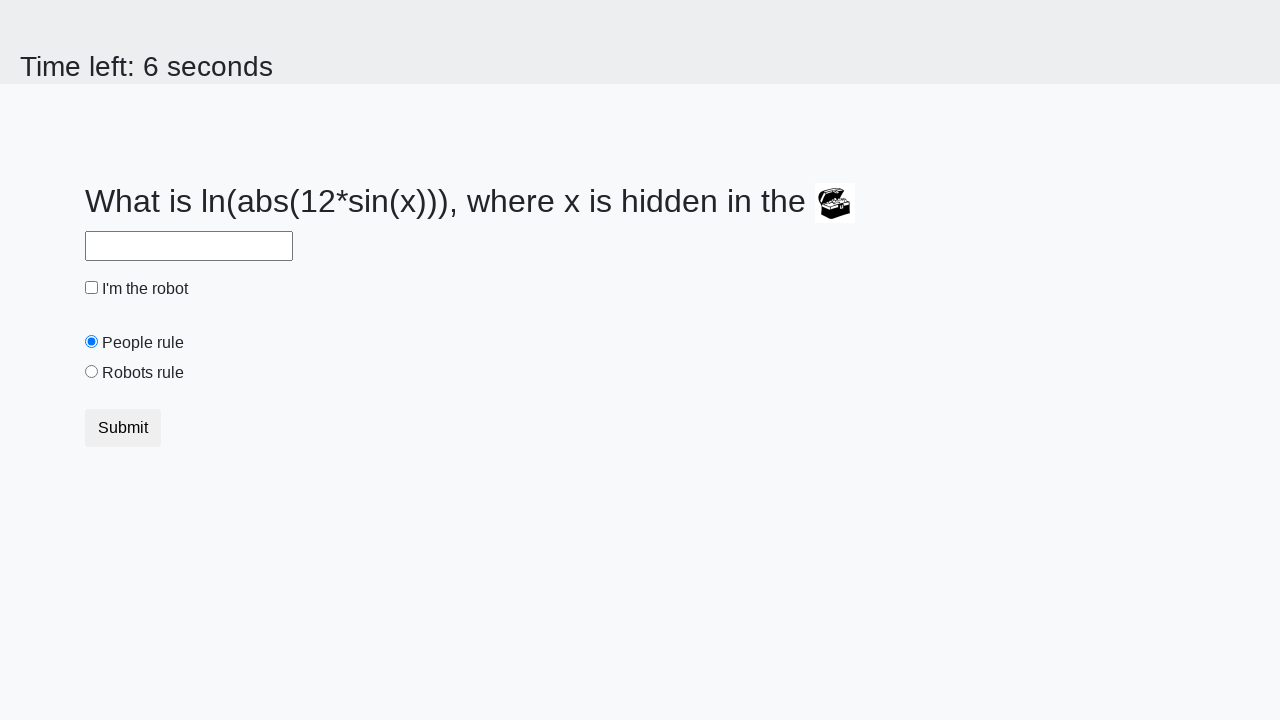

Extracted valuex attribute from image: 981
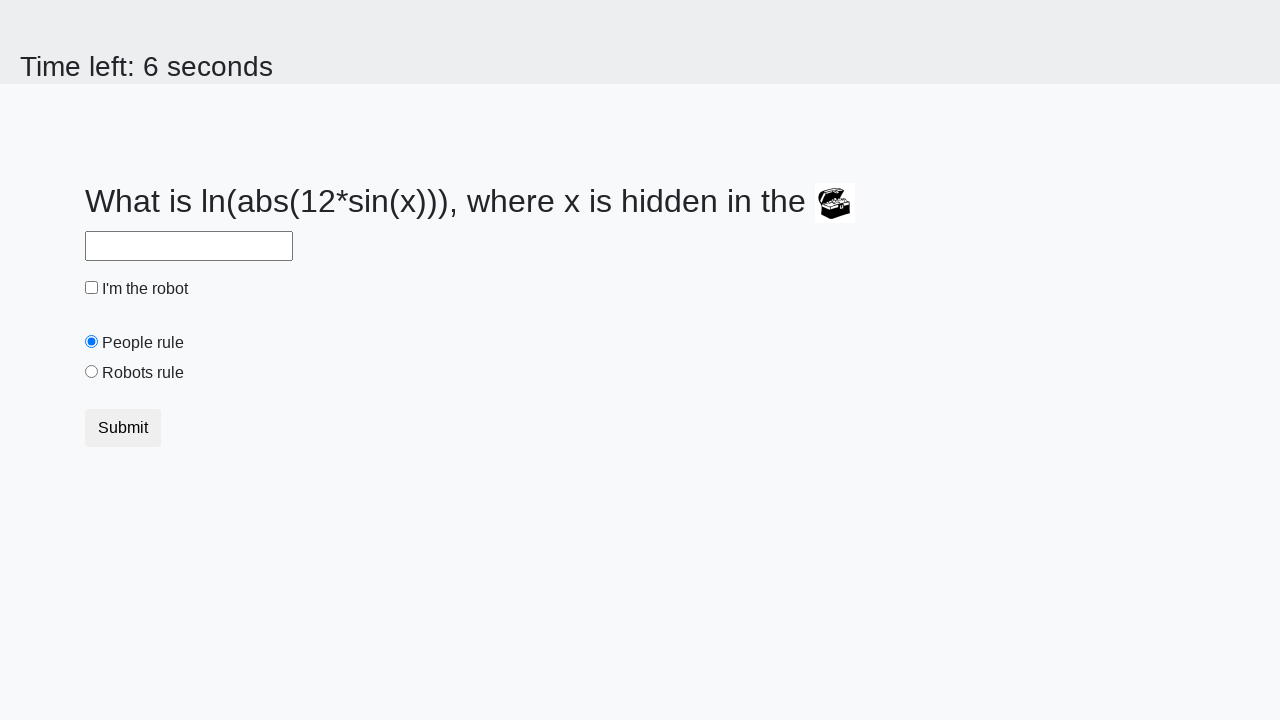

Calculated math result using formula log(abs(12*sin(981))): 2.17464055214251
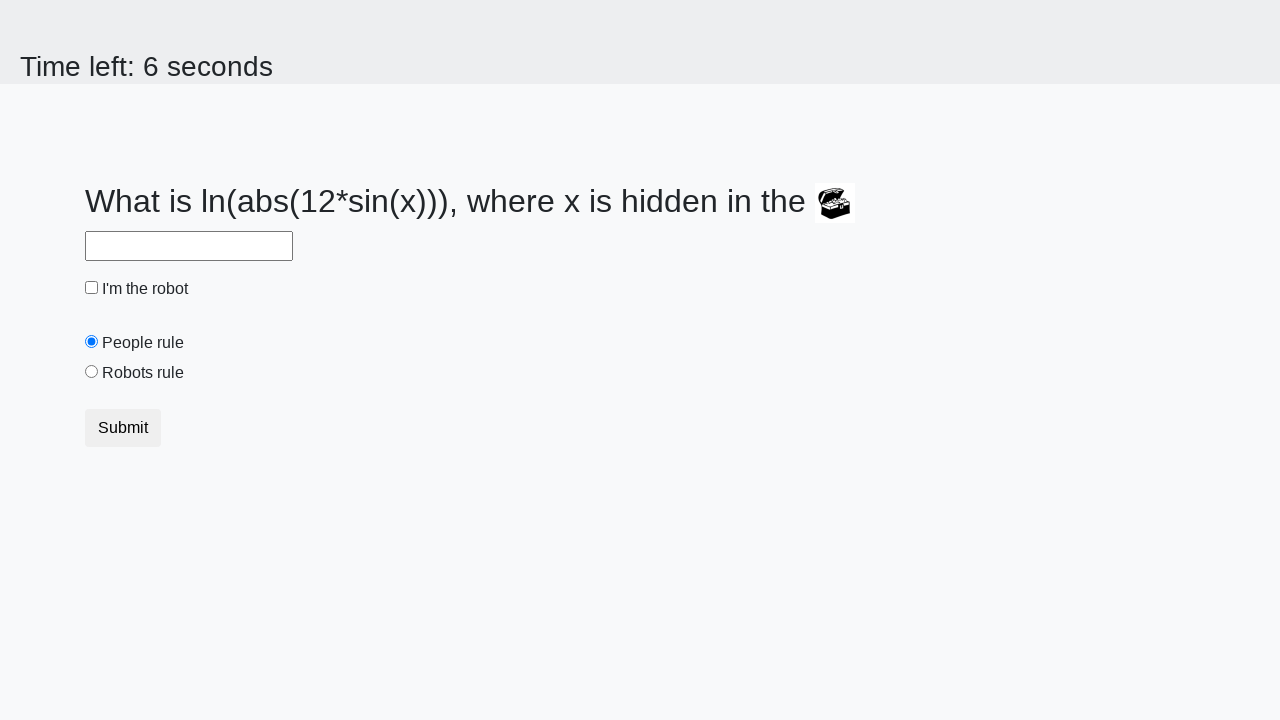

Filled answer field with calculated value: 2.17464055214251 on input#answer
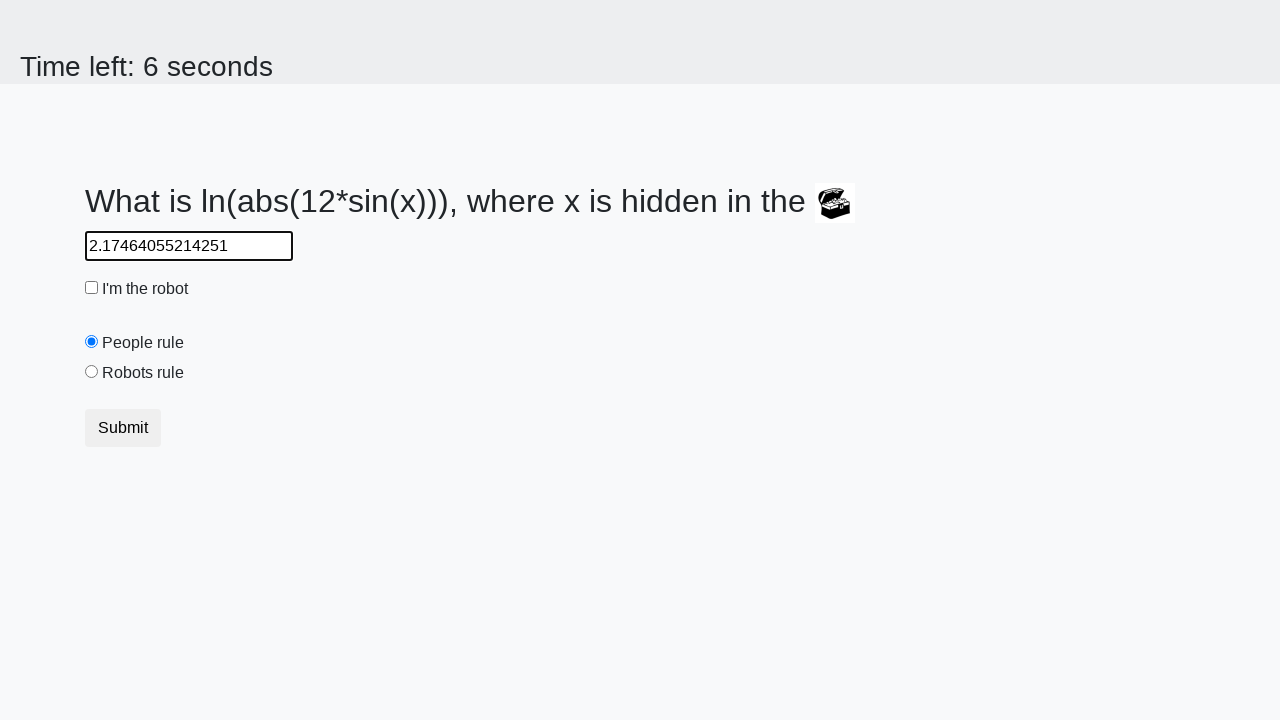

Clicked robot checkbox at (92, 288) on input#robotCheckbox
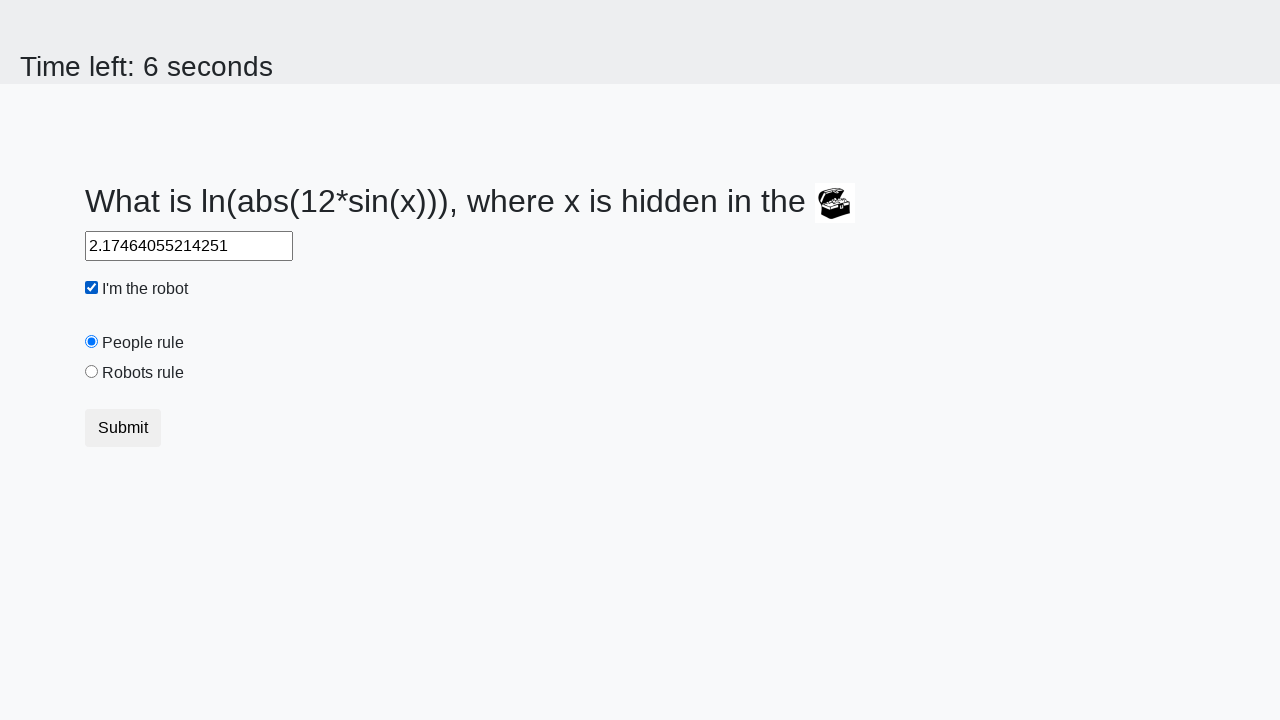

Clicked 'robots rule' radio button at (92, 372) on #robotsRule
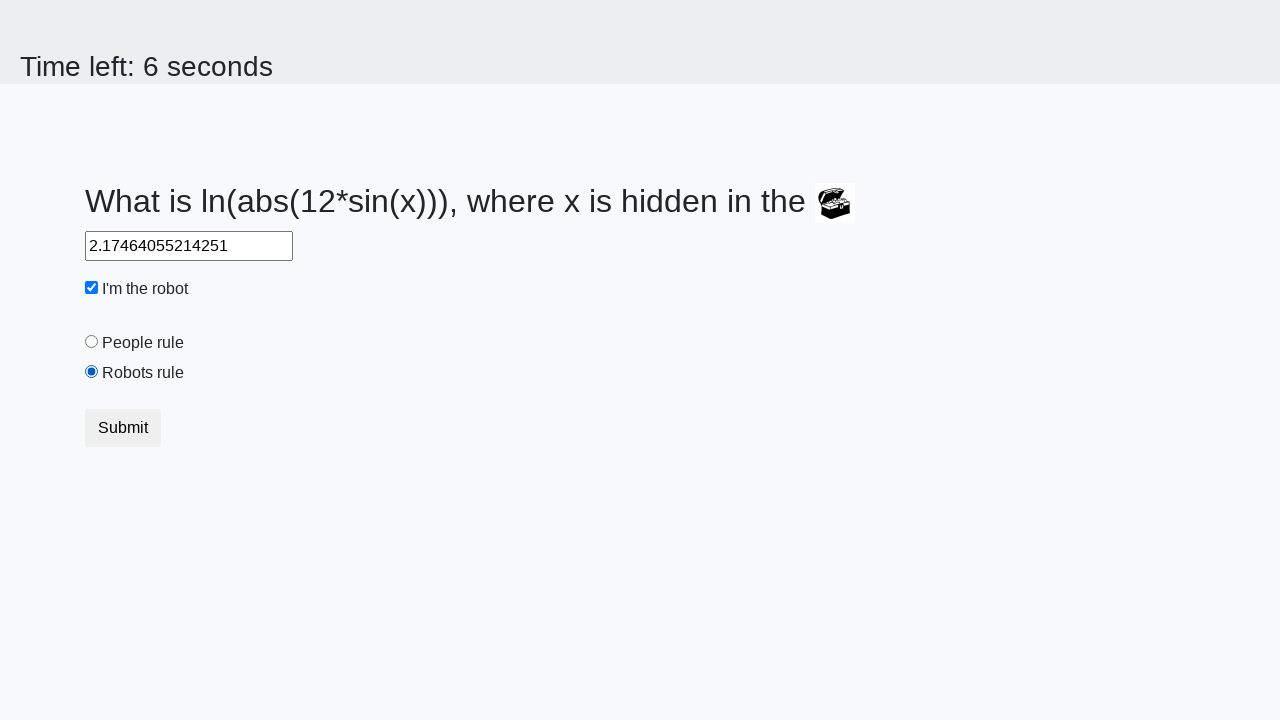

Clicked submit button to complete form submission at (123, 428) on button.btn
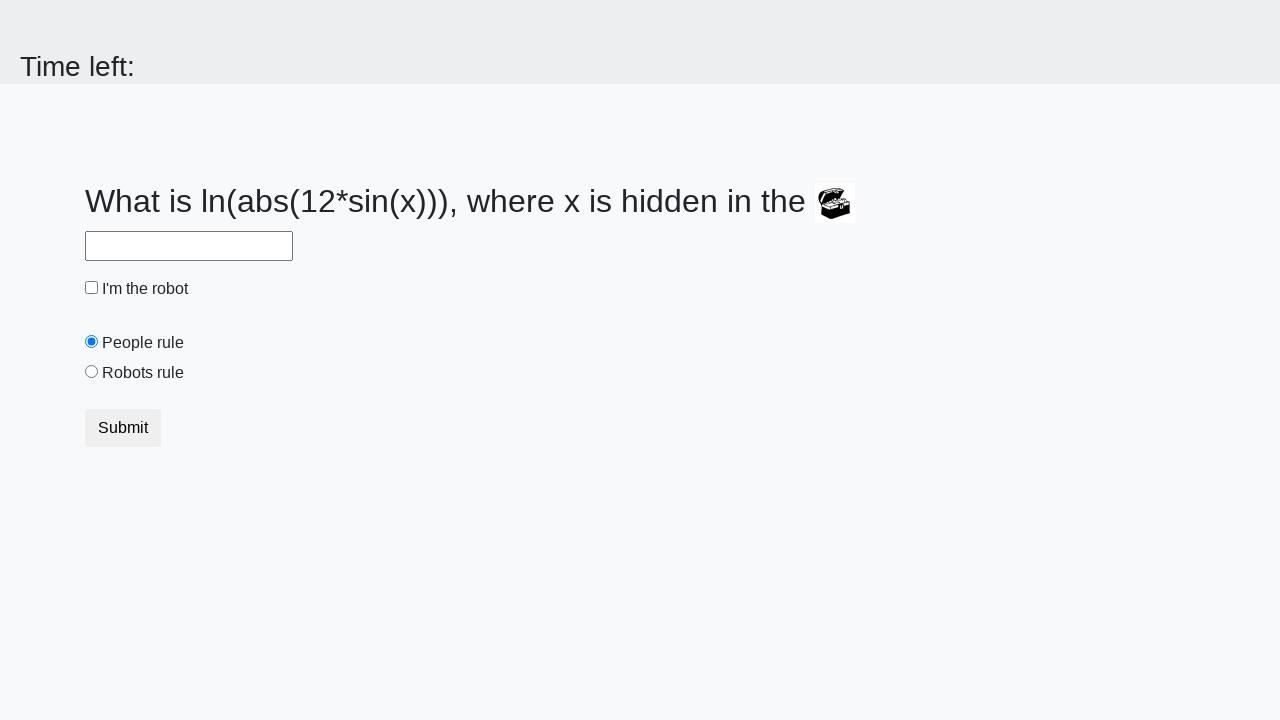

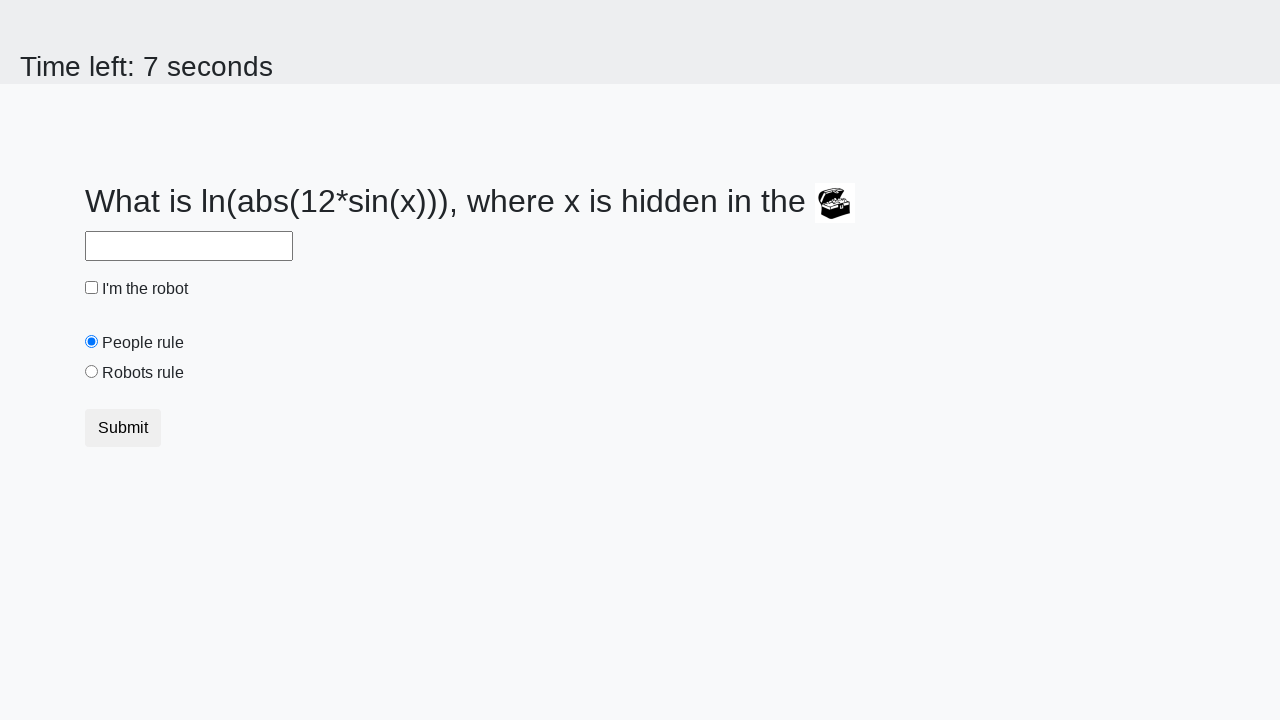